Navigates to the Wisequarter website and loads the page

Starting URL: https://www.wisequarter.com

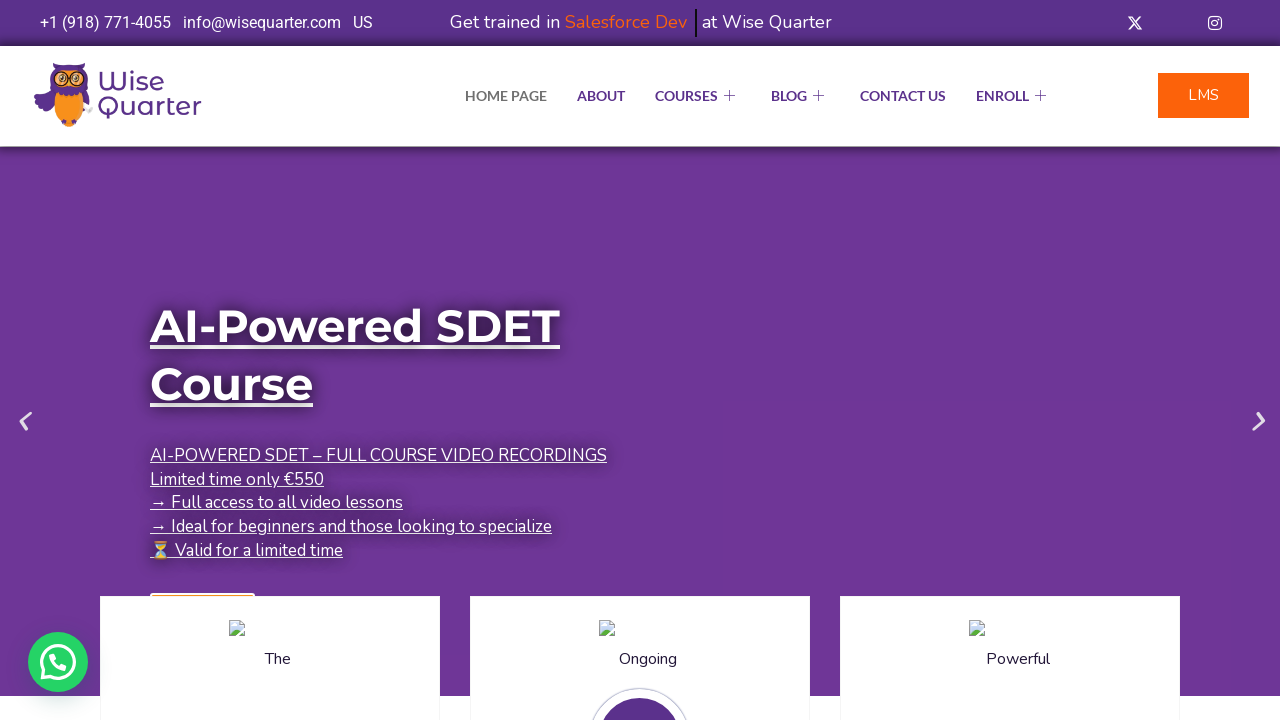

Navigated to Wisequarter website
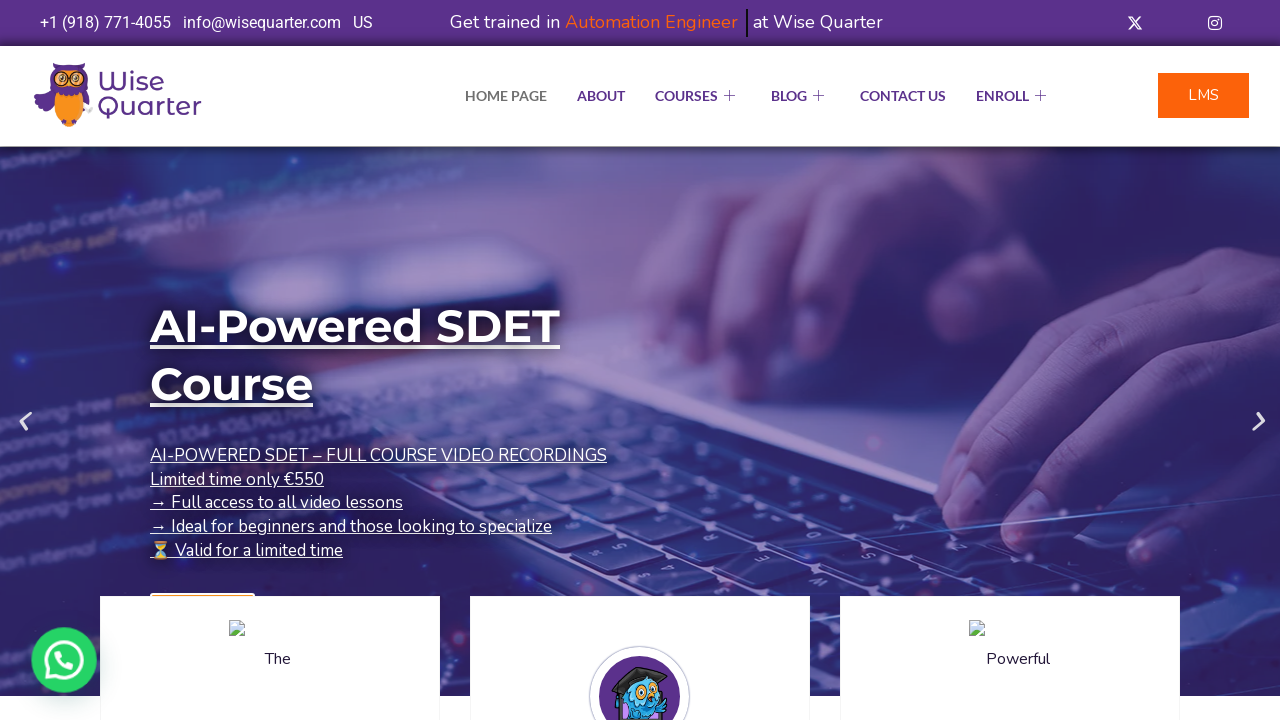

Page loaded successfully
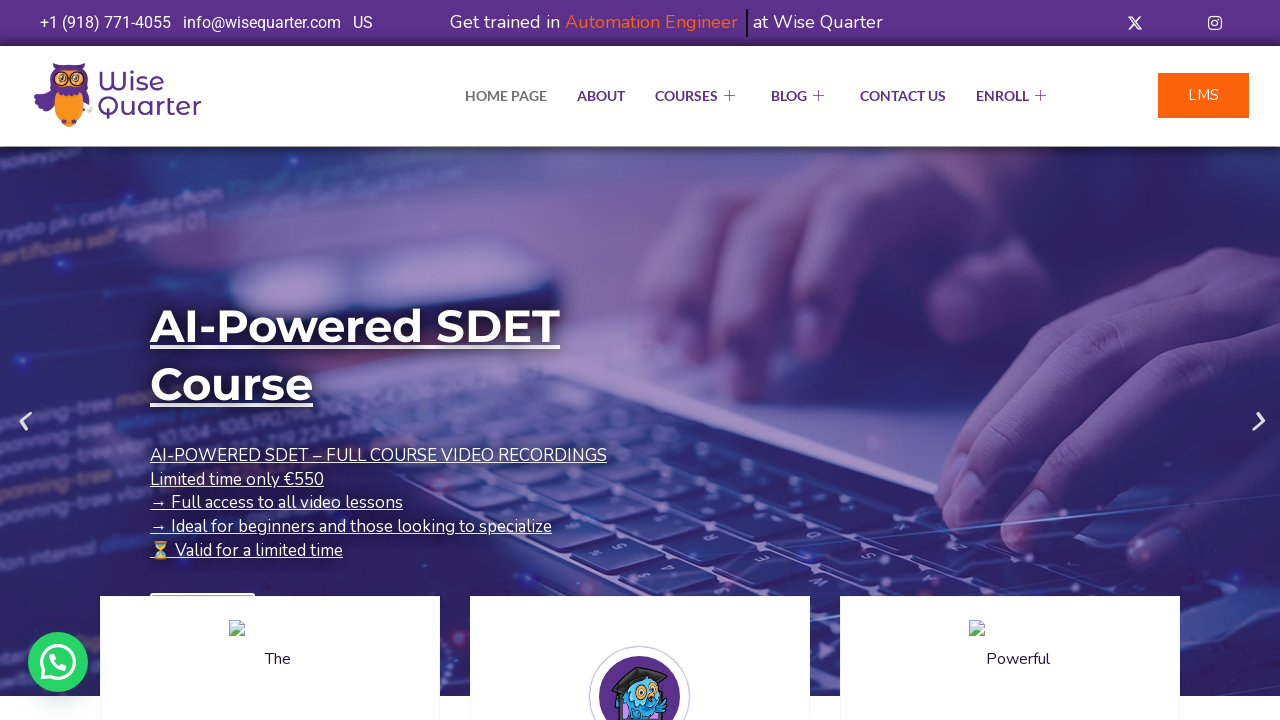

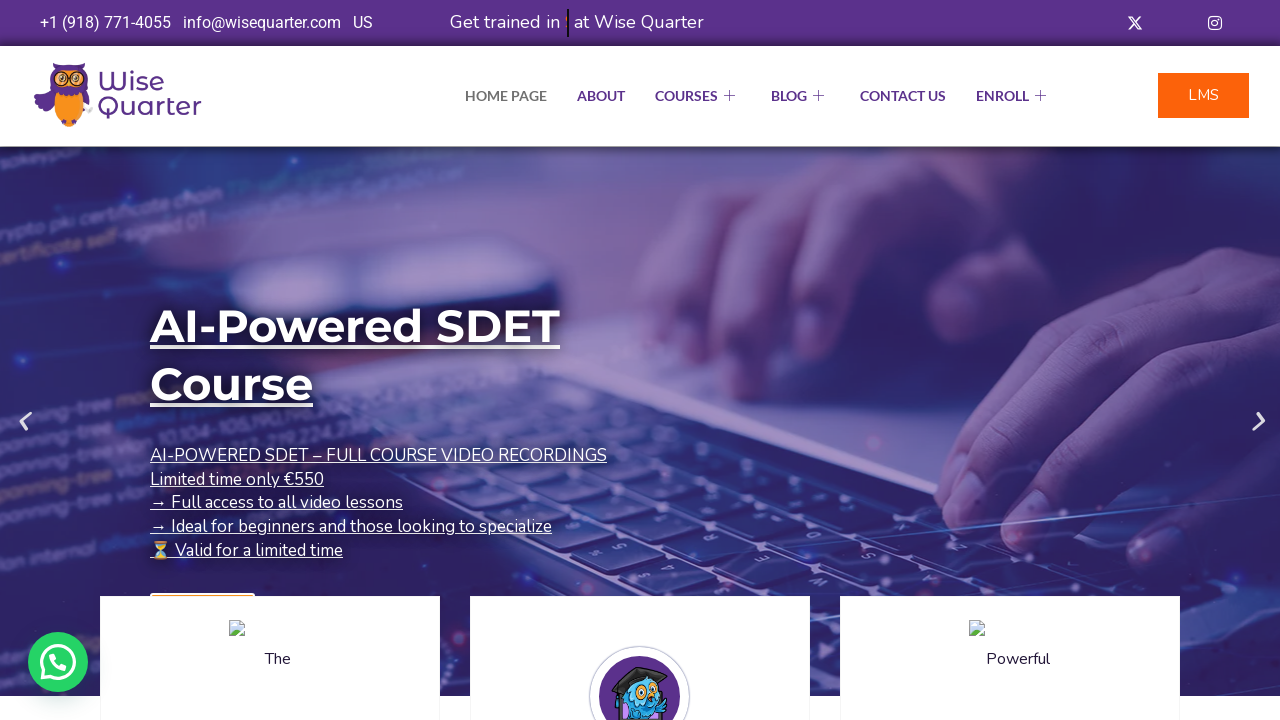